Navigates to the Python.org homepage and verifies that the page title contains 'Python'

Starting URL: https://www.python.org

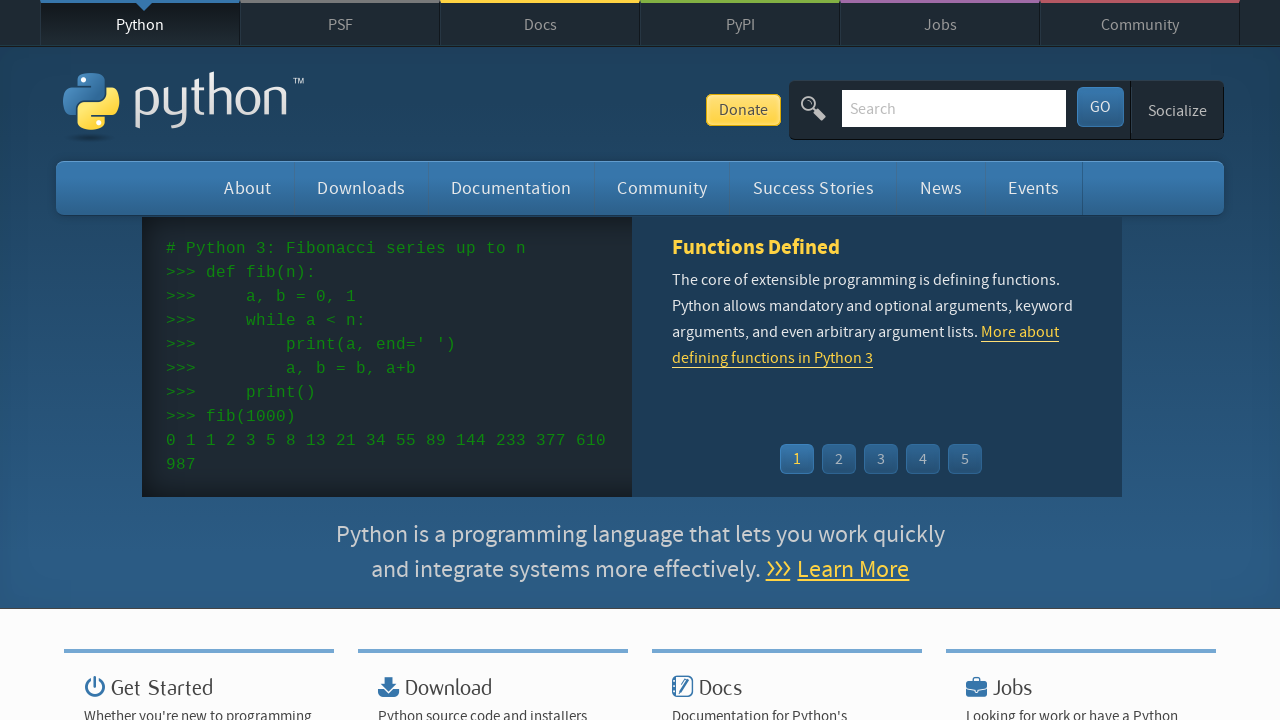

Navigated to https://www.python.org
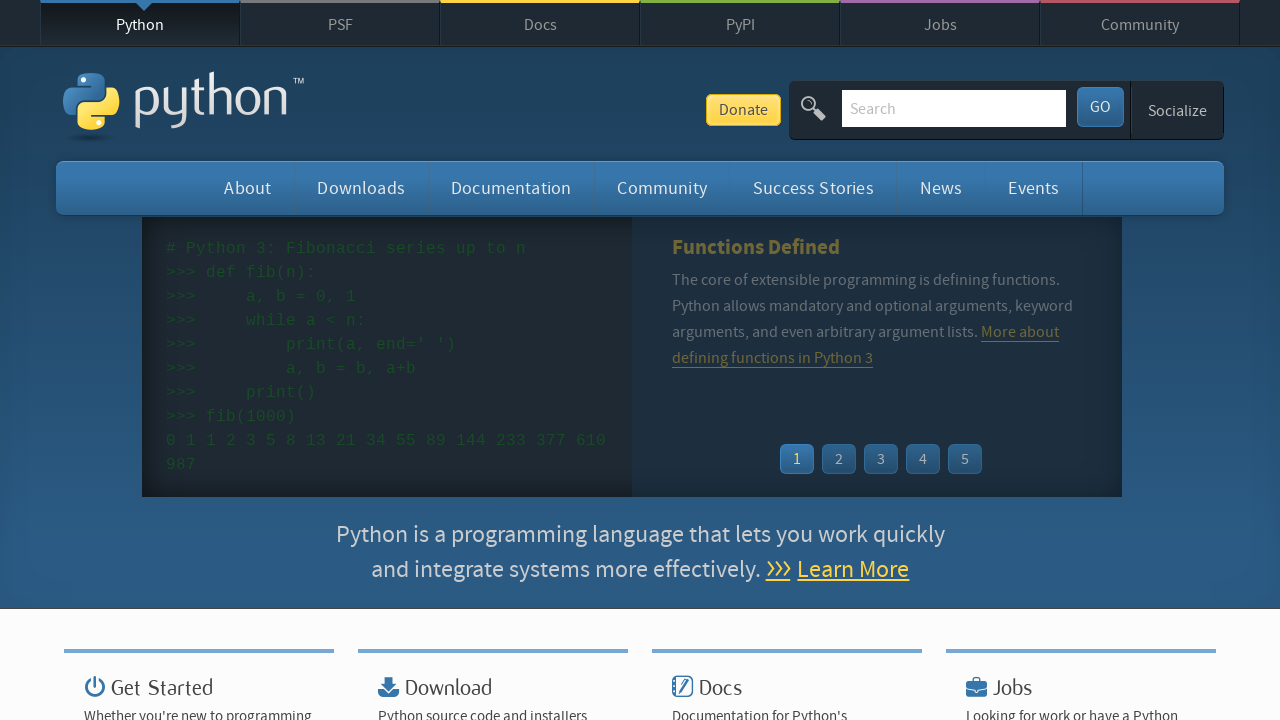

Page loaded with domcontentloaded state
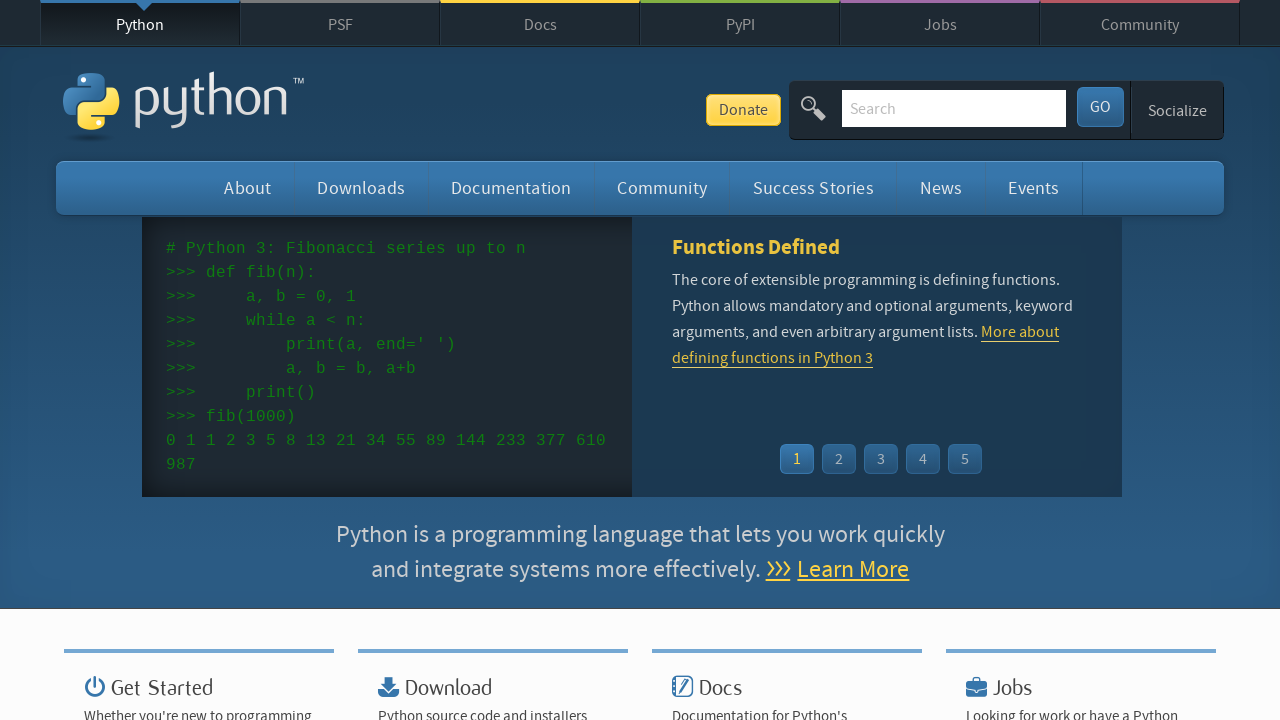

Verified page title contains 'Python': Welcome to Python.org
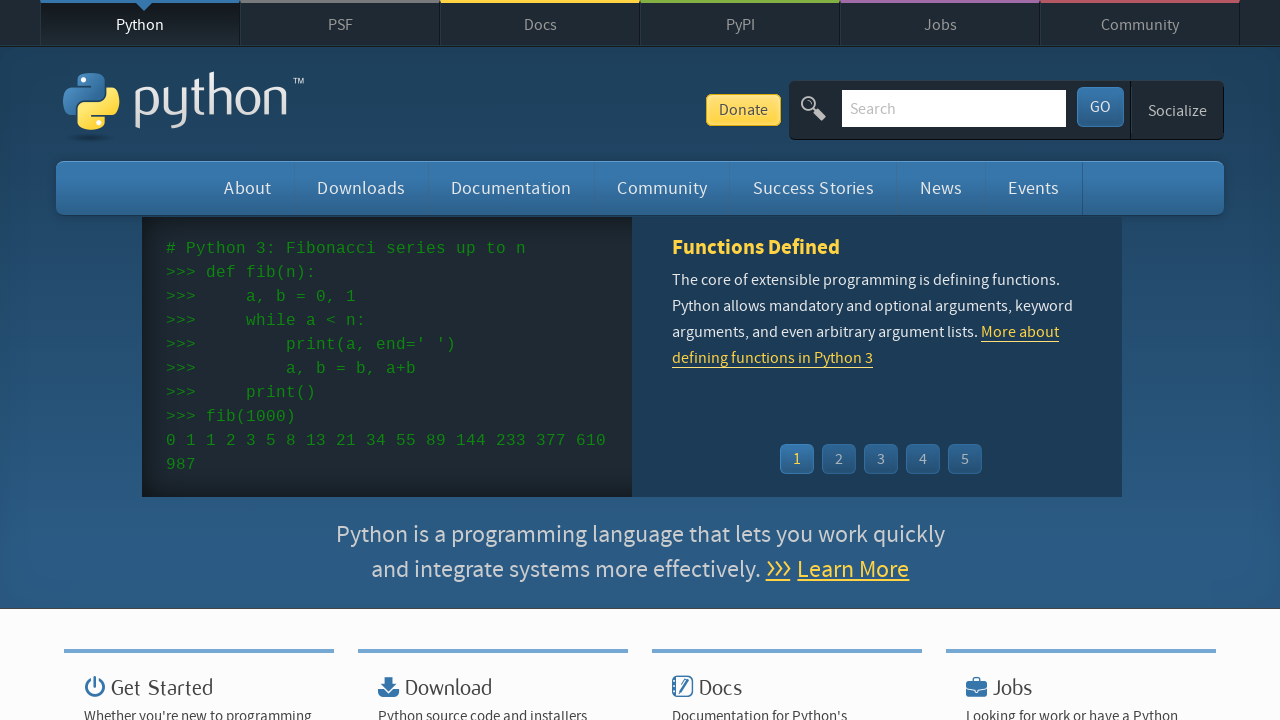

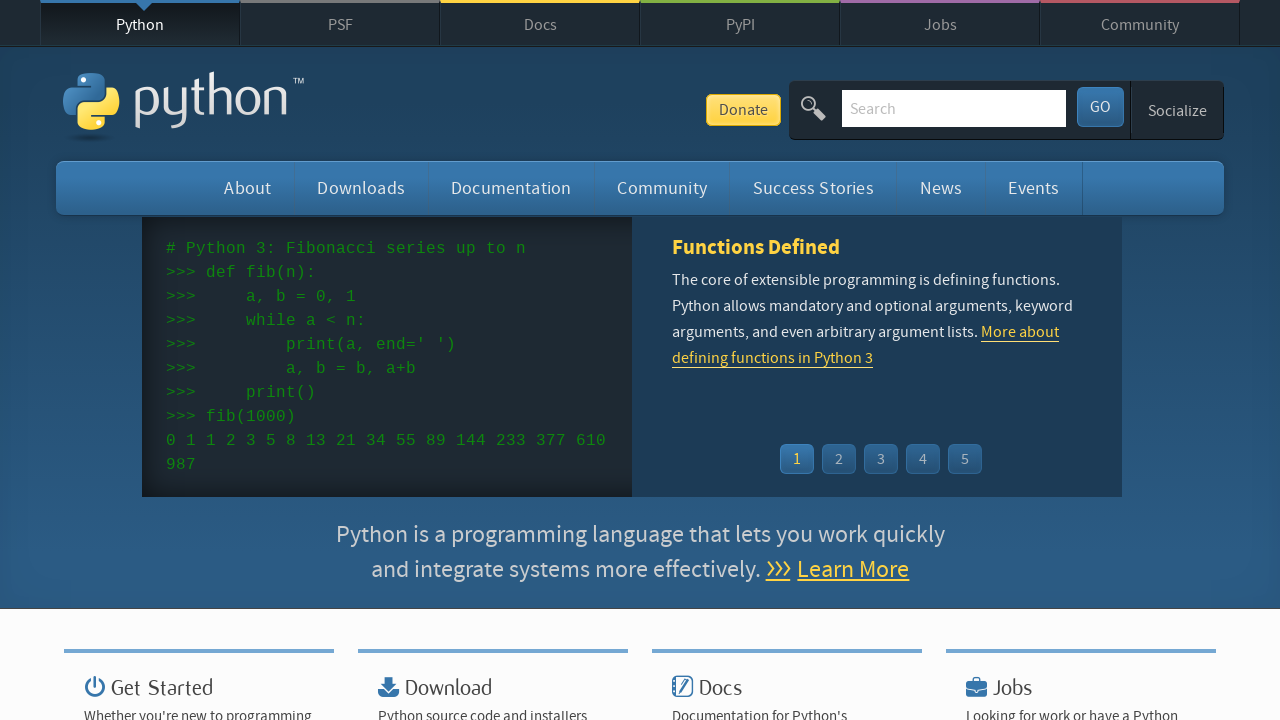